Tests button interactions on DemoQA by navigating to the Elements section, clicking on Buttons tab, and performing double-click, right-click, and single-click actions on the respective buttons.

Starting URL: https://demoqa.com

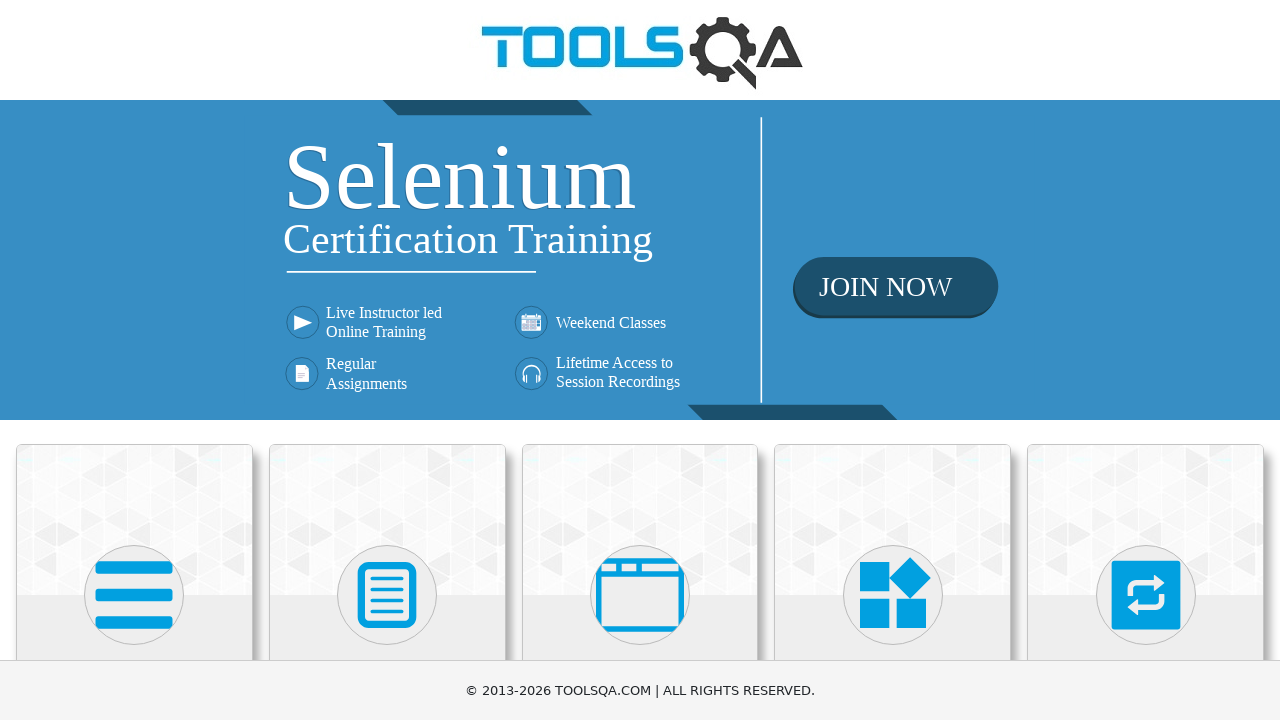

Clicked on Elements section at (134, 360) on text=Elements
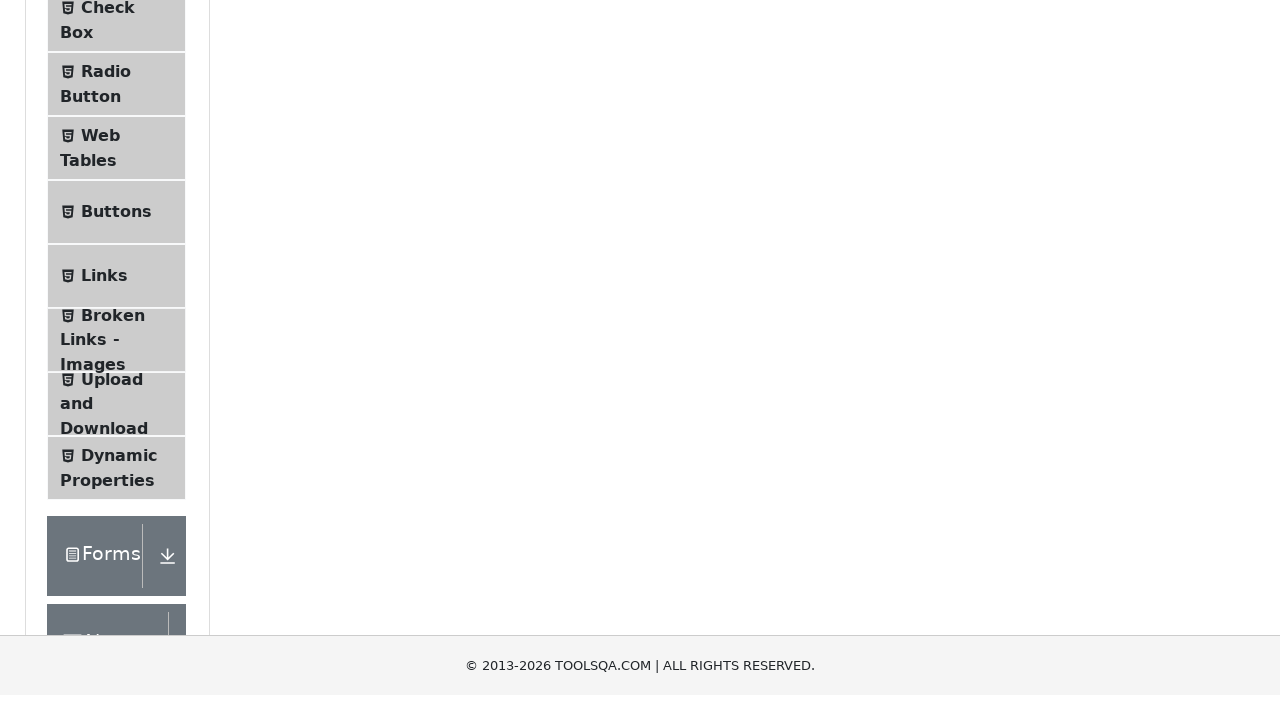

Clicked on Buttons tab in the left menu at (116, 517) on text=Buttons
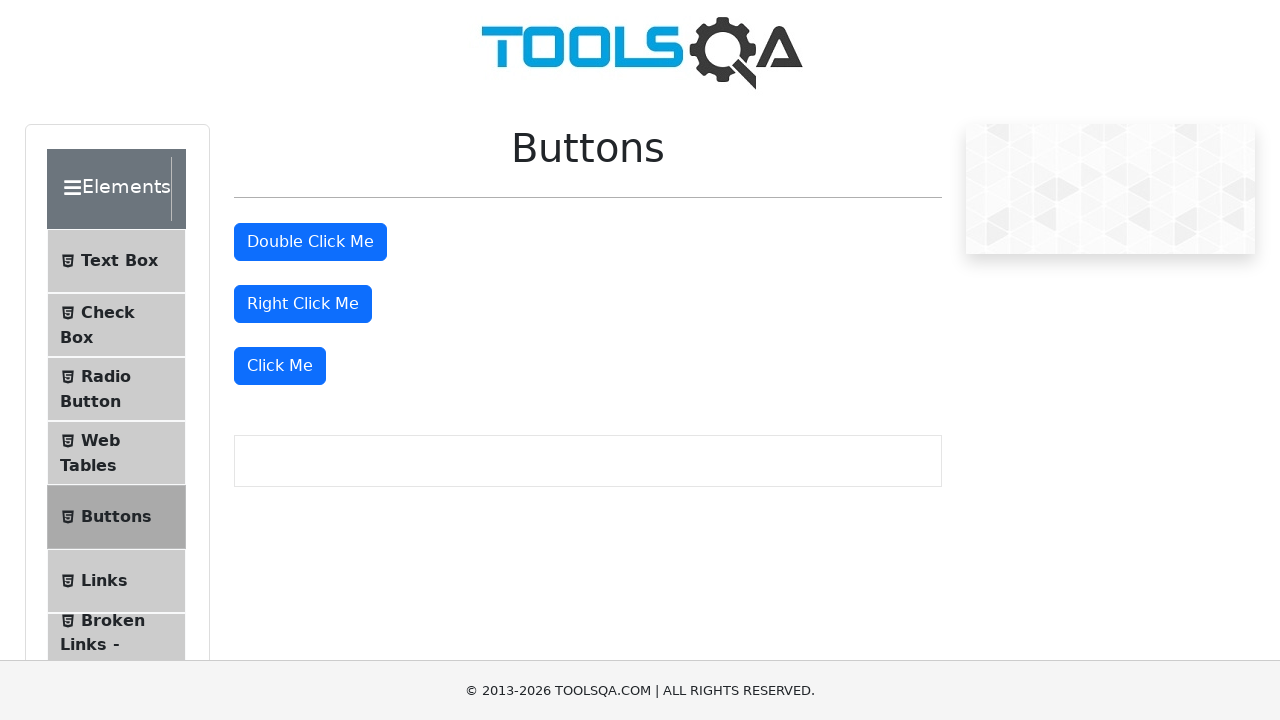

Performed double-click on the double-click button at (310, 242) on #doubleClickBtn
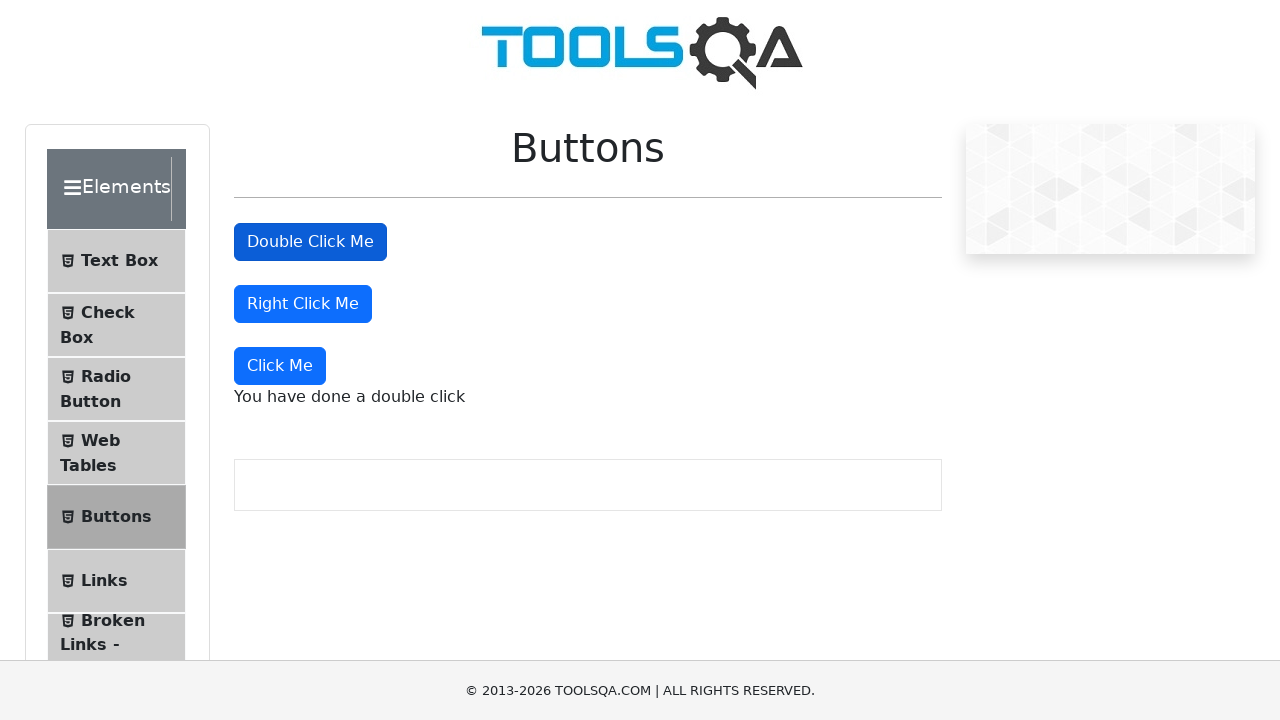

Double-click message appeared, confirming double-click was registered
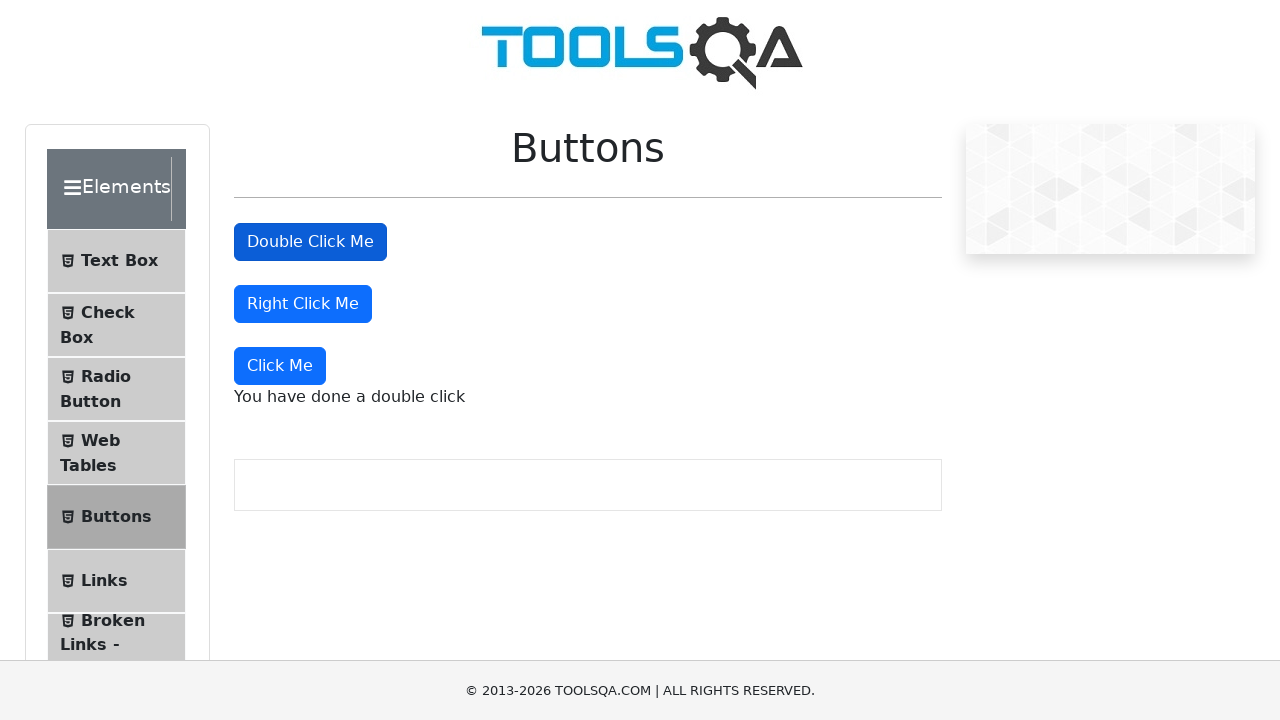

Performed right-click on the right-click button at (303, 304) on #rightClickBtn
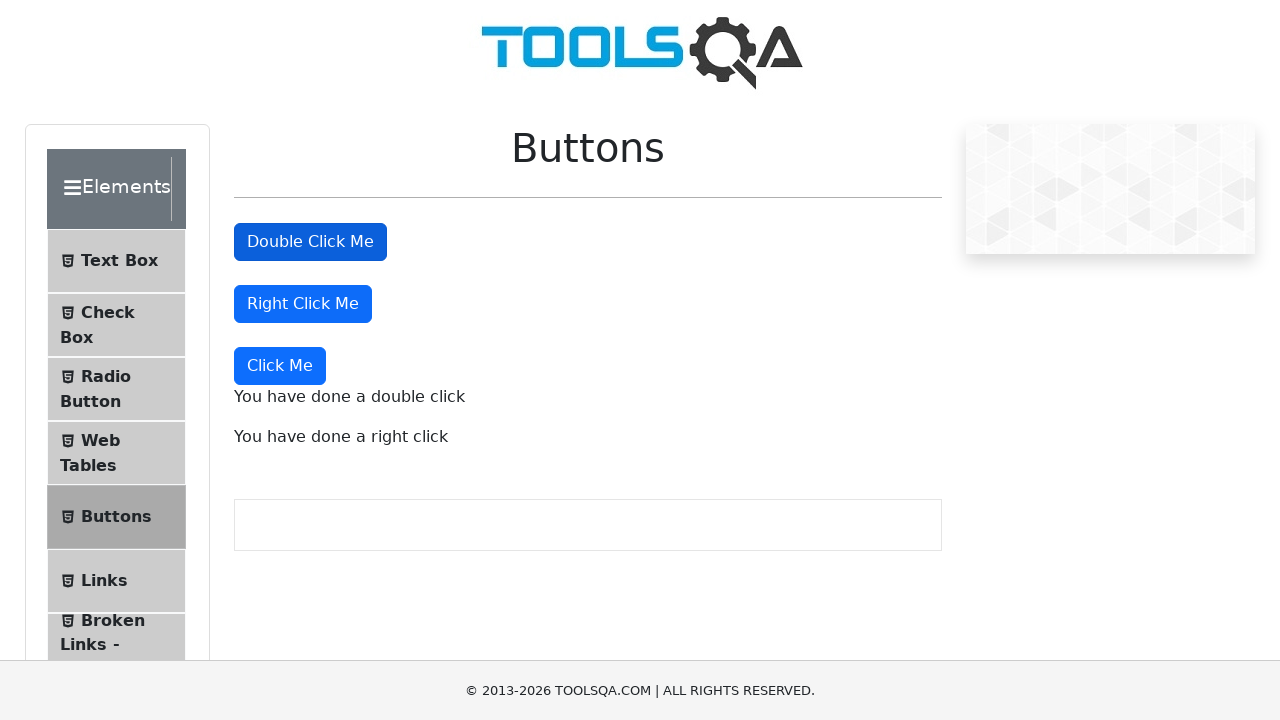

Right-click message appeared, confirming right-click was registered
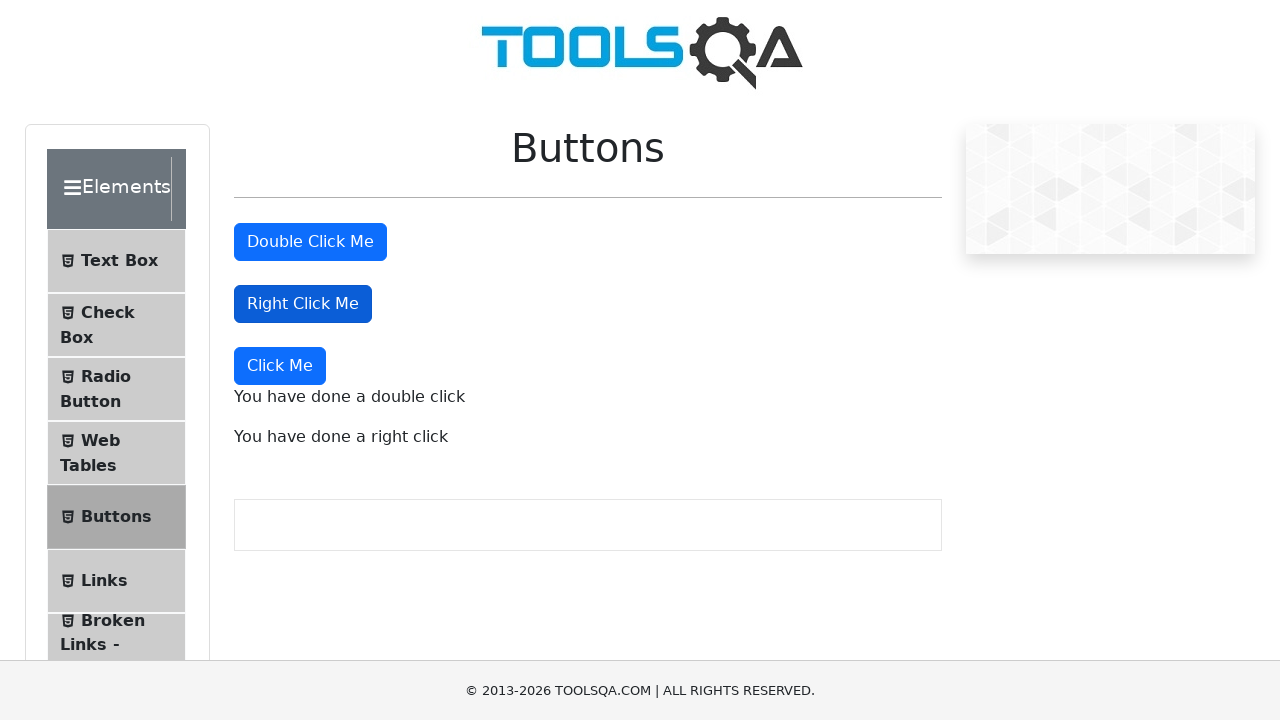

Performed single click on the 'Click Me' button at (280, 366) on xpath=//button[text()='Click Me' and not(@id='doubleClickBtn') and not(@id='righ
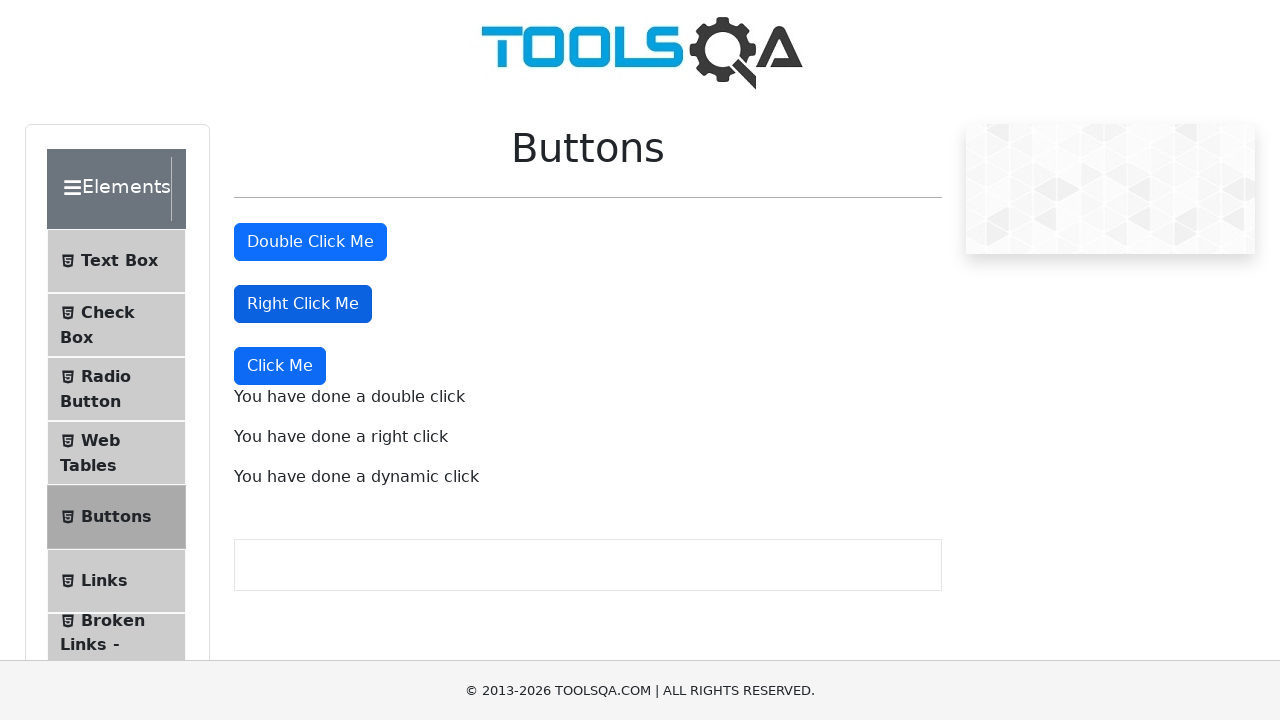

Dynamic click message appeared, confirming single click was registered
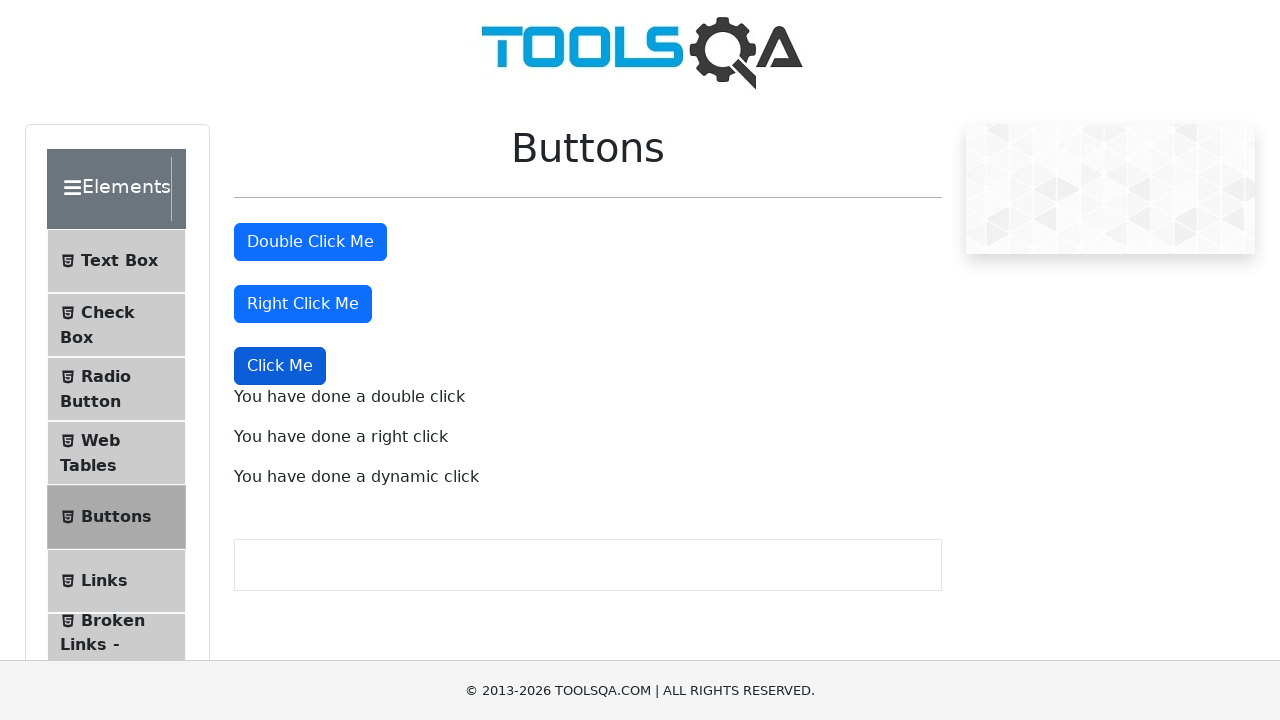

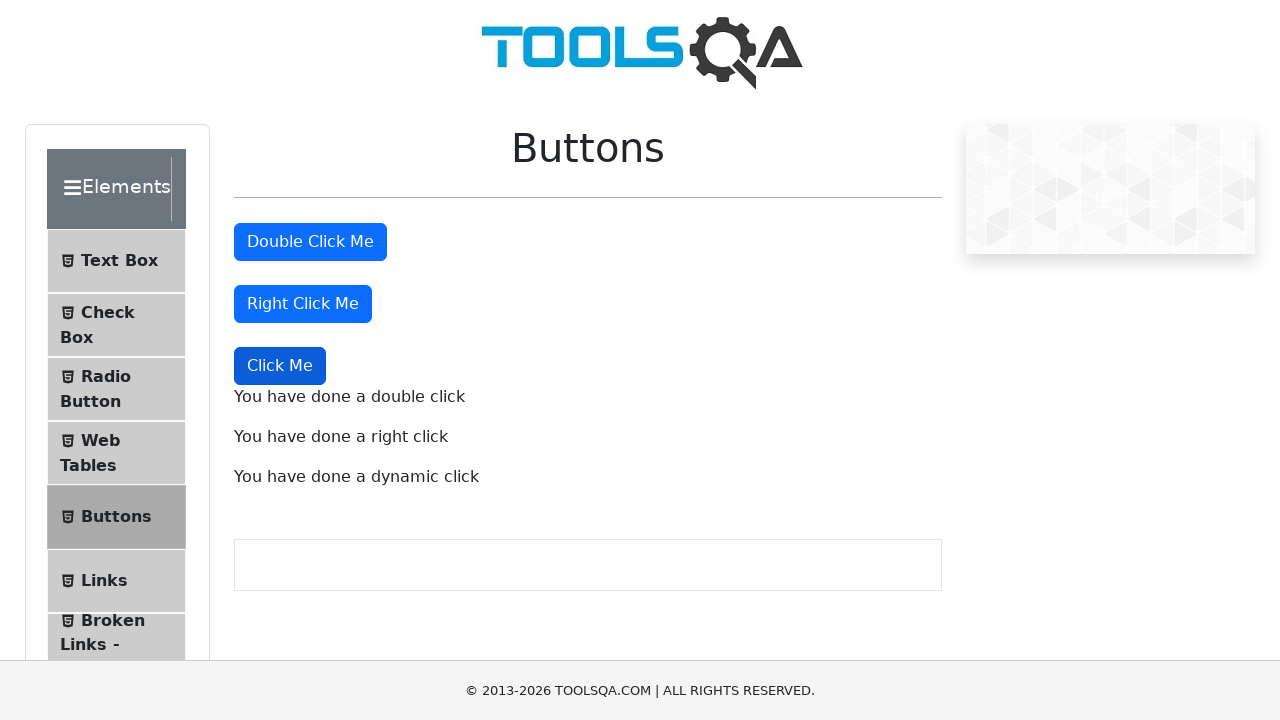